Tests clicking the Enter link on the ShareLane homepage to navigate into the site

Starting URL: https://www.sharelane.com/

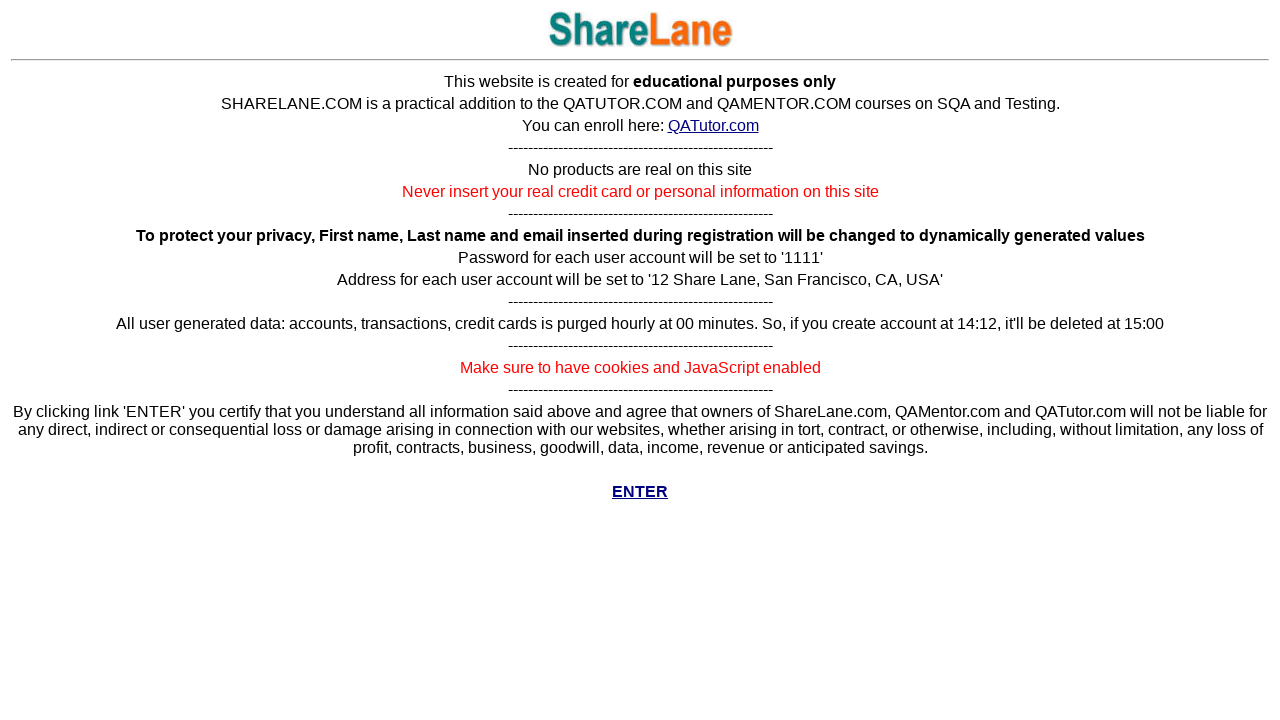

Clicked the Enter link on ShareLane homepage at (640, 492) on a b
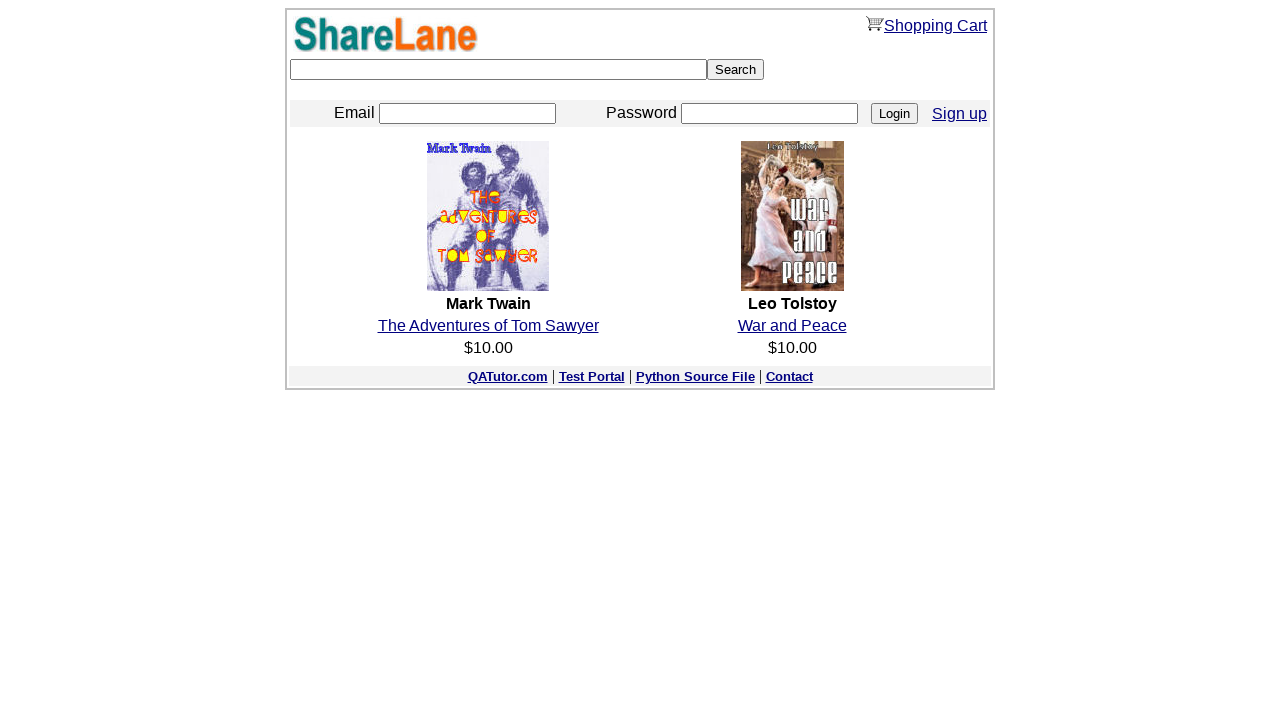

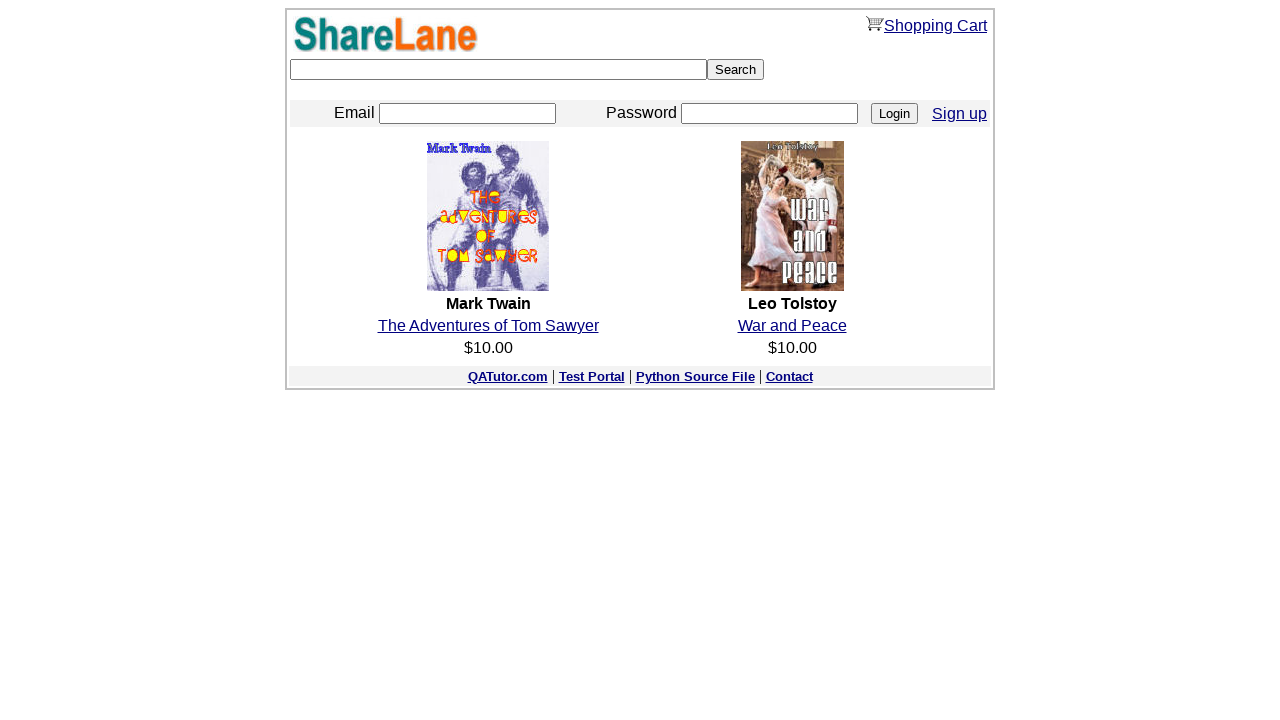